Tests navigation on edureka.co by clicking the Courses link and using keyboard navigation (arrow down, multiple tabs, and enter) to interact with the page elements.

Starting URL: http://www.edureka.co

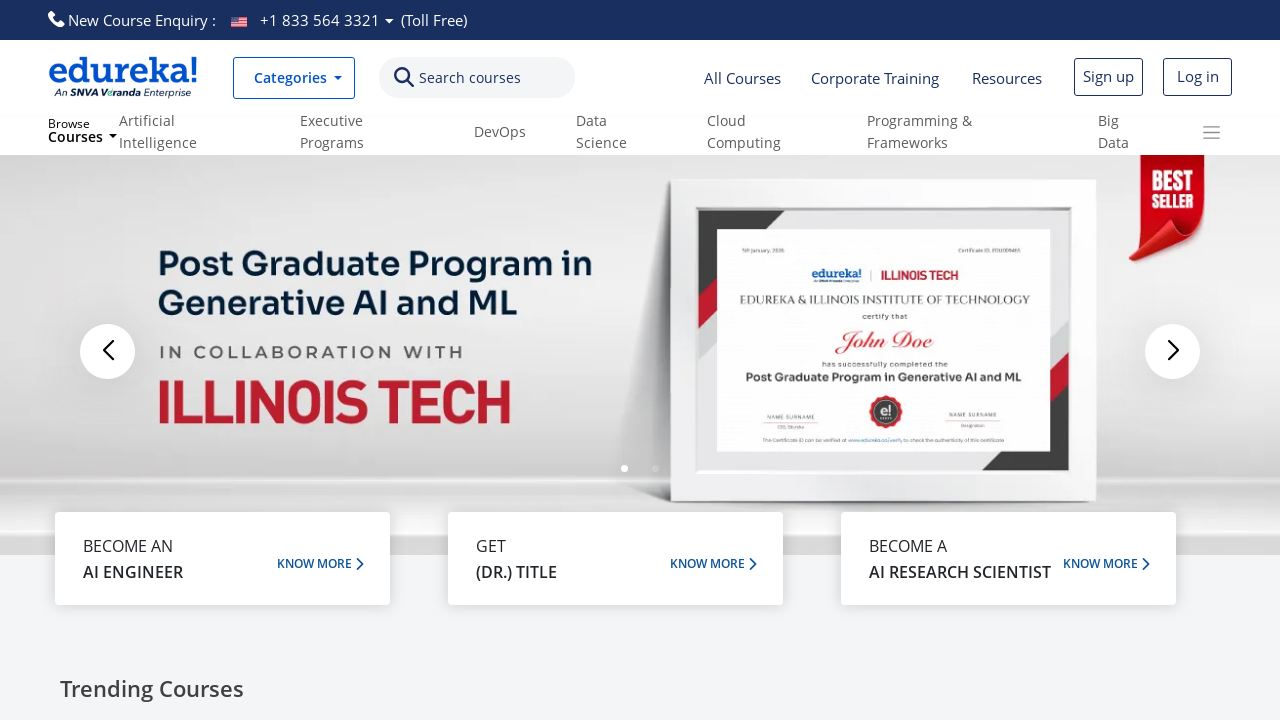

Clicked on the Courses link at (470, 78) on text=Courses
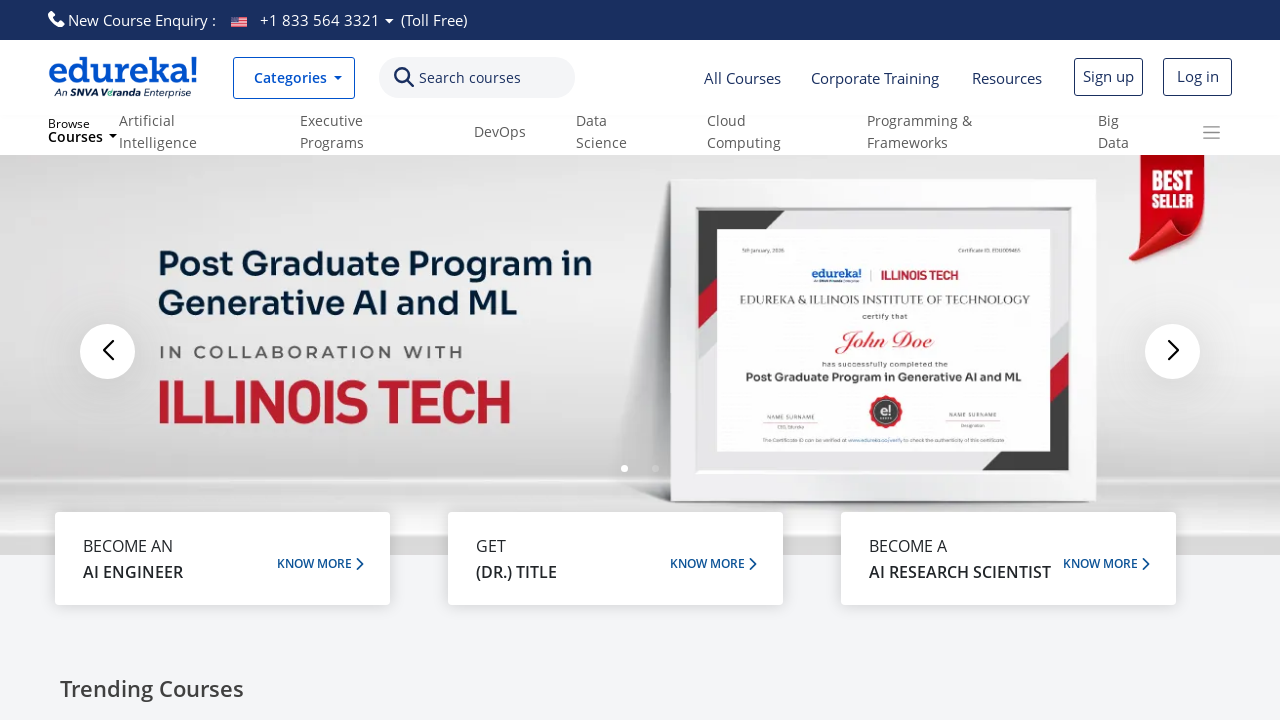

Waited 4 seconds for page interaction
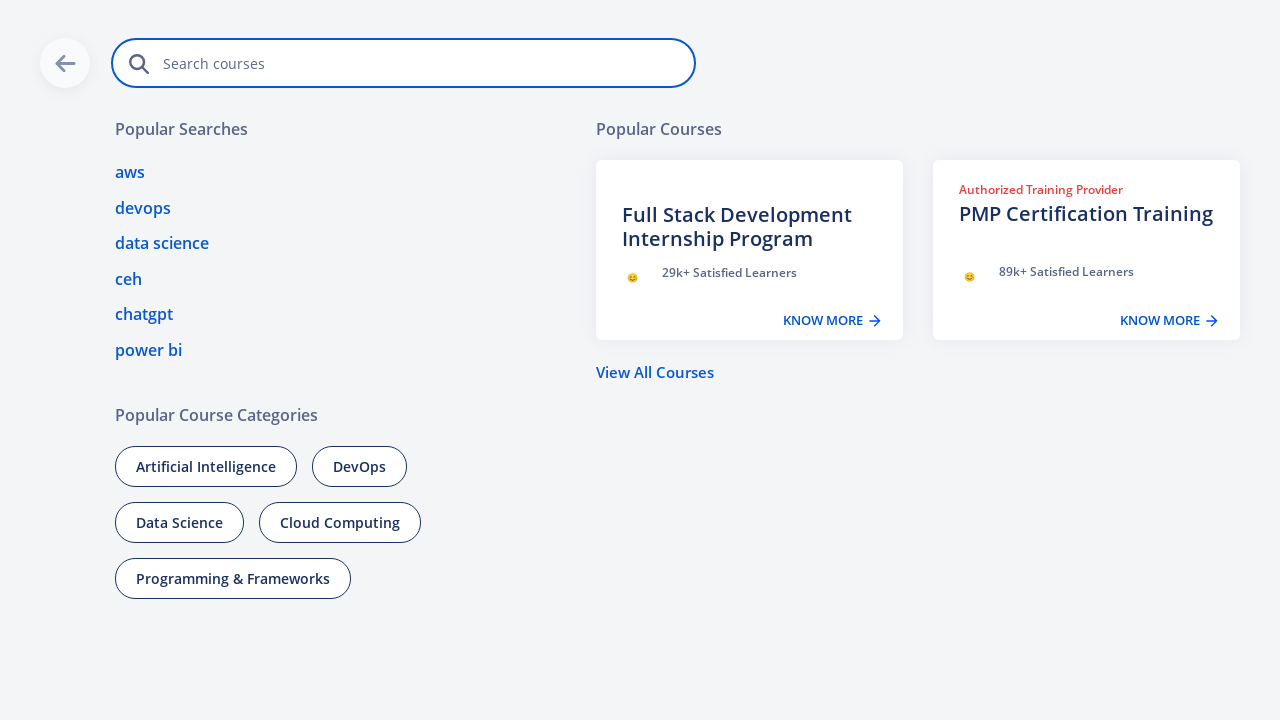

Pressed ArrowDown key to navigate
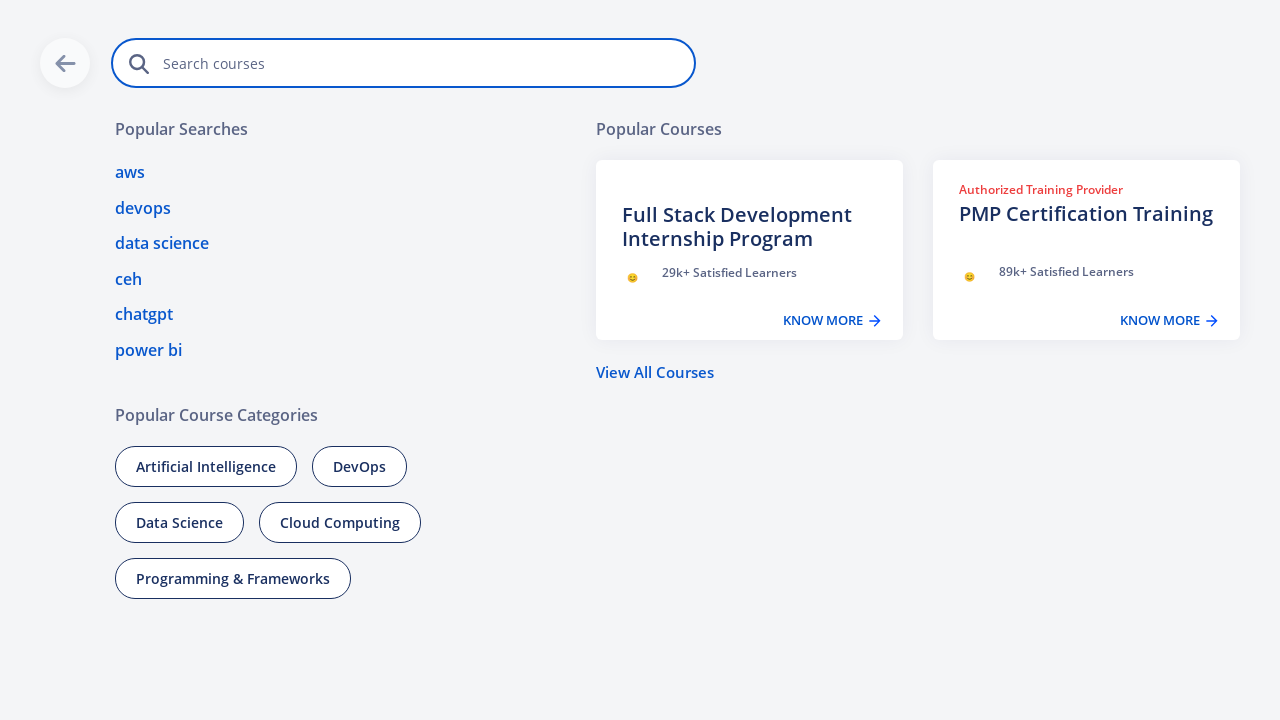

Waited 4 seconds before tabbing
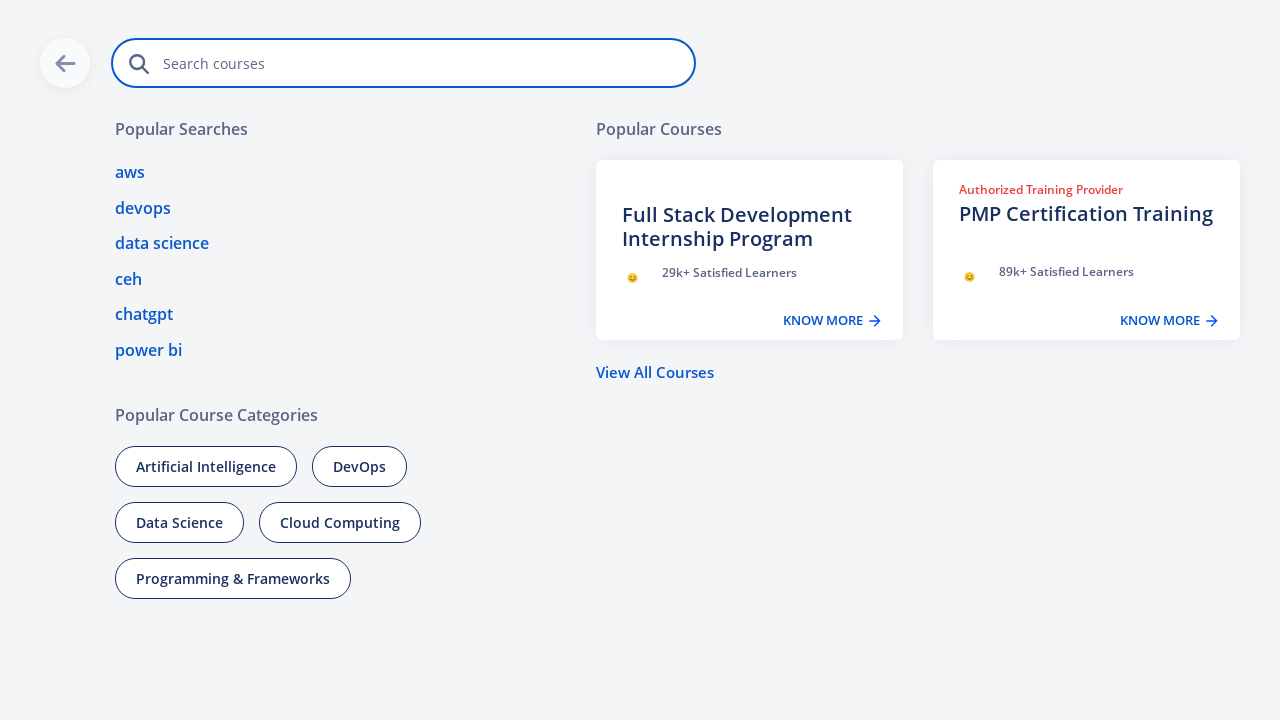

Pressed Tab key (1/5) to navigate through elements
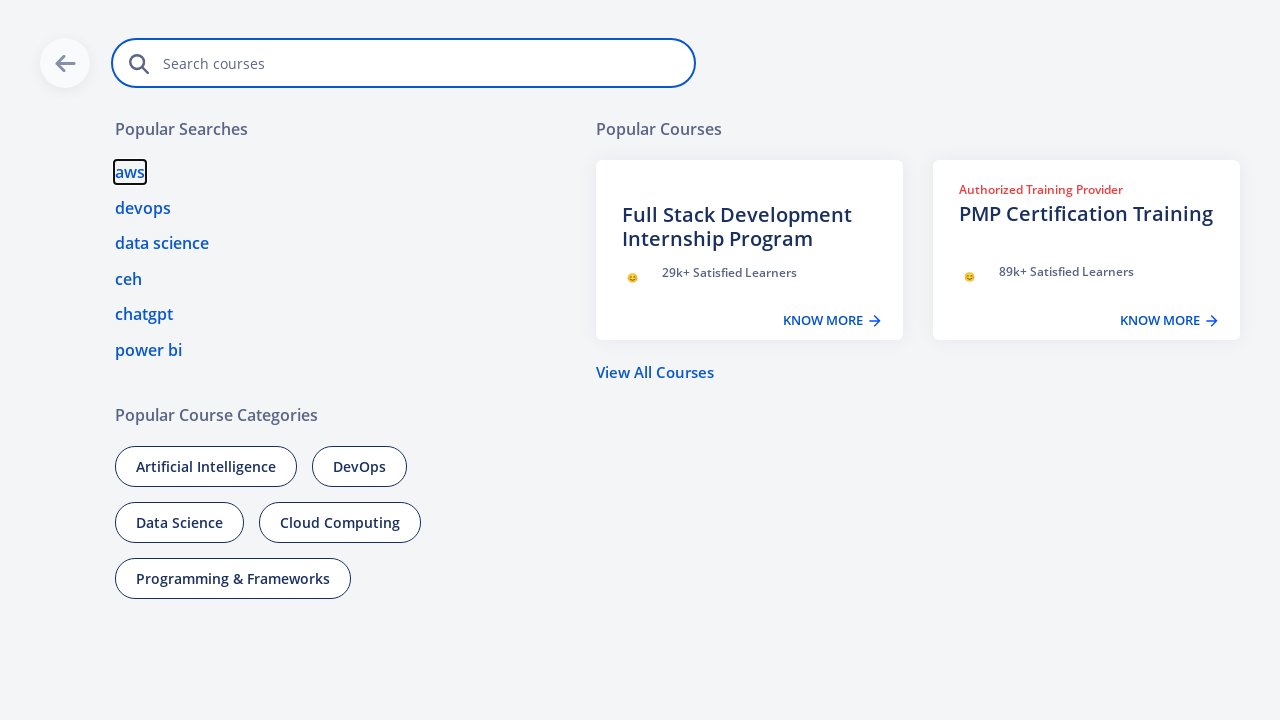

Pressed Tab key (2/5) to navigate through elements
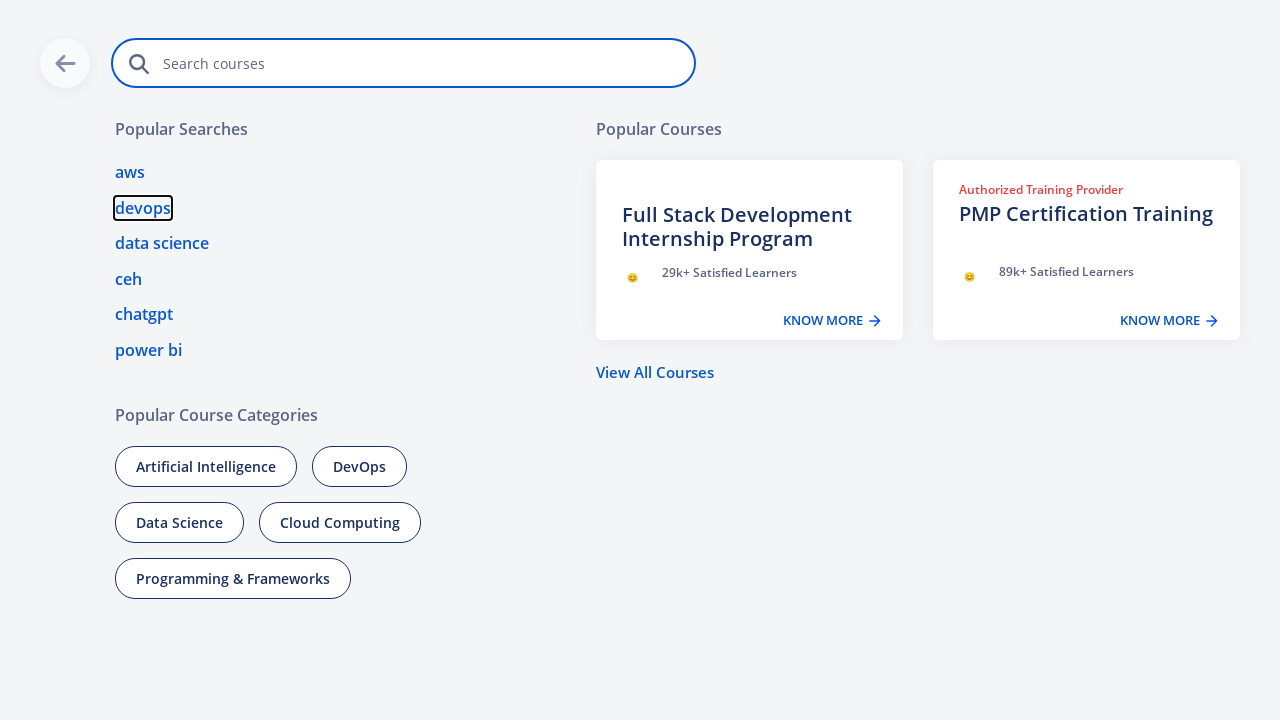

Pressed Tab key (3/5) to navigate through elements
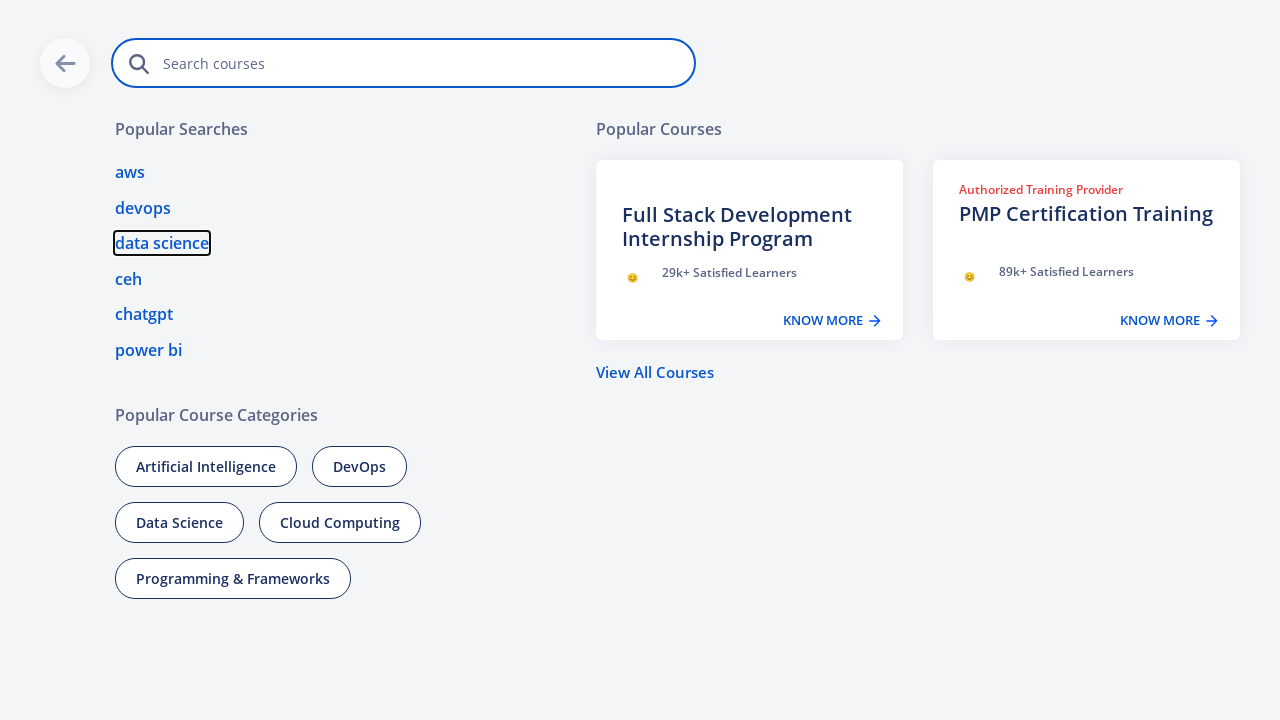

Pressed Tab key (4/5) to navigate through elements
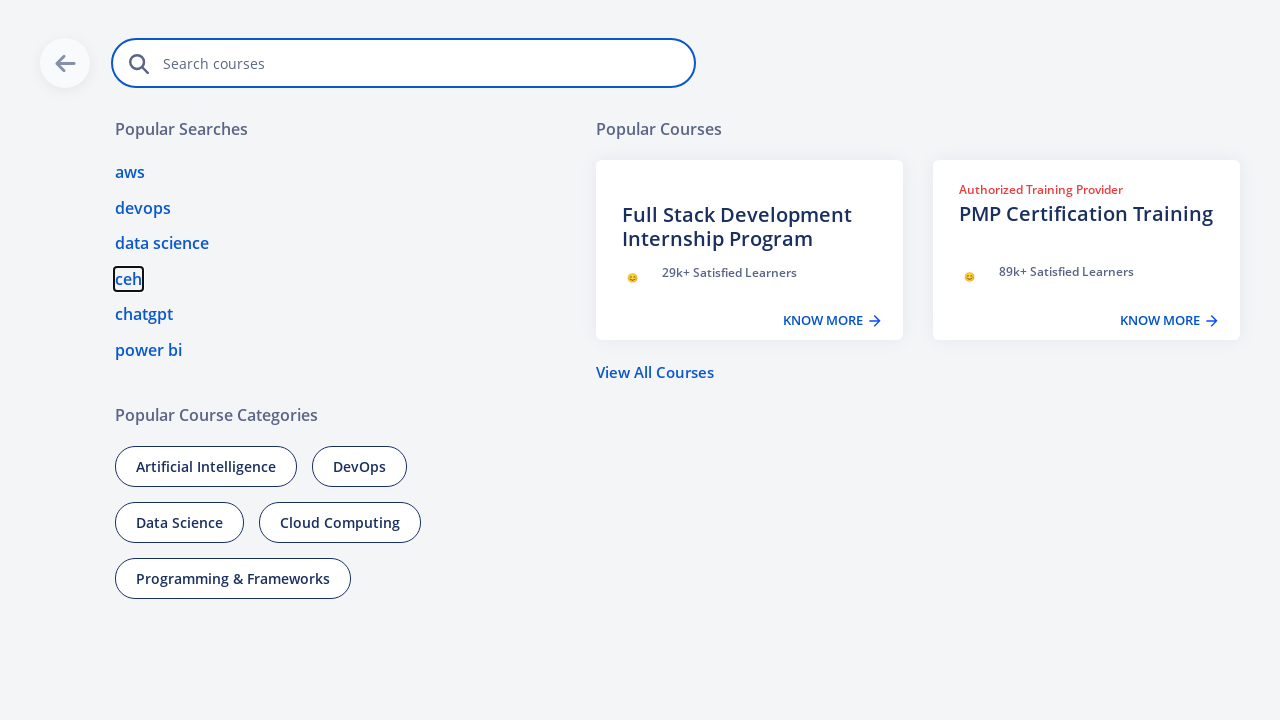

Pressed Tab key (5/5) to navigate through elements
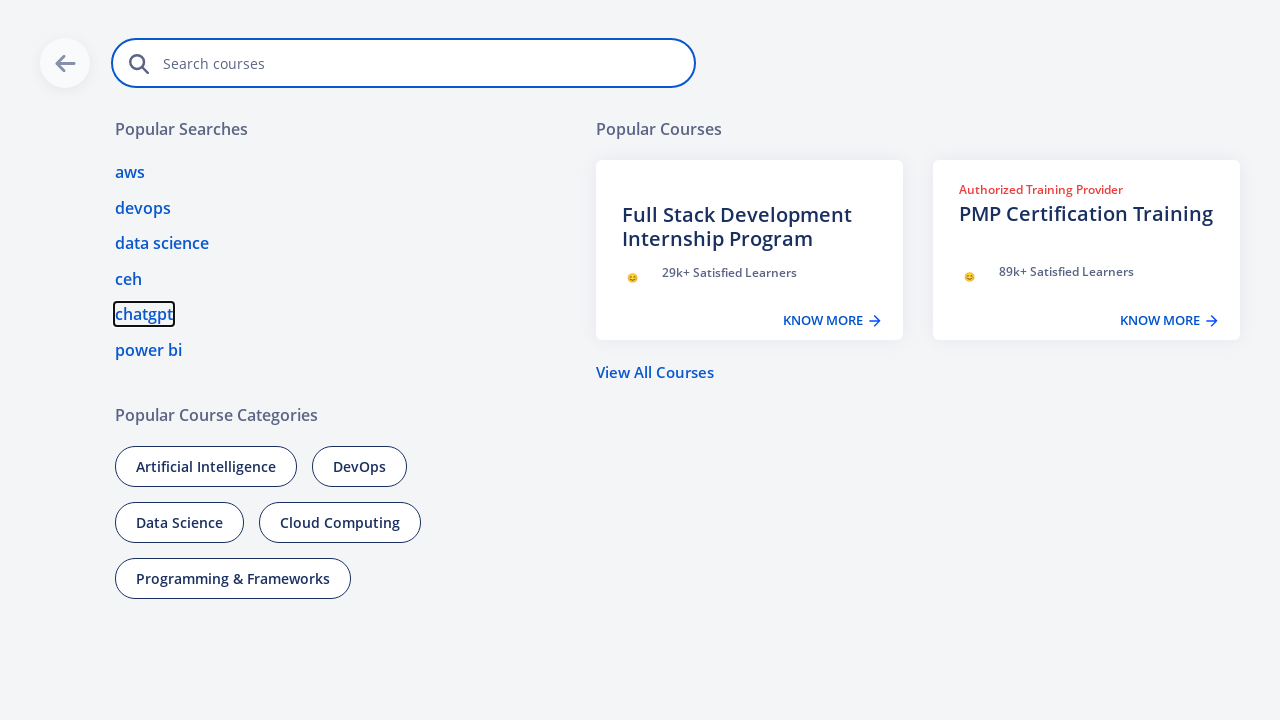

Waited 4 seconds before pressing Enter
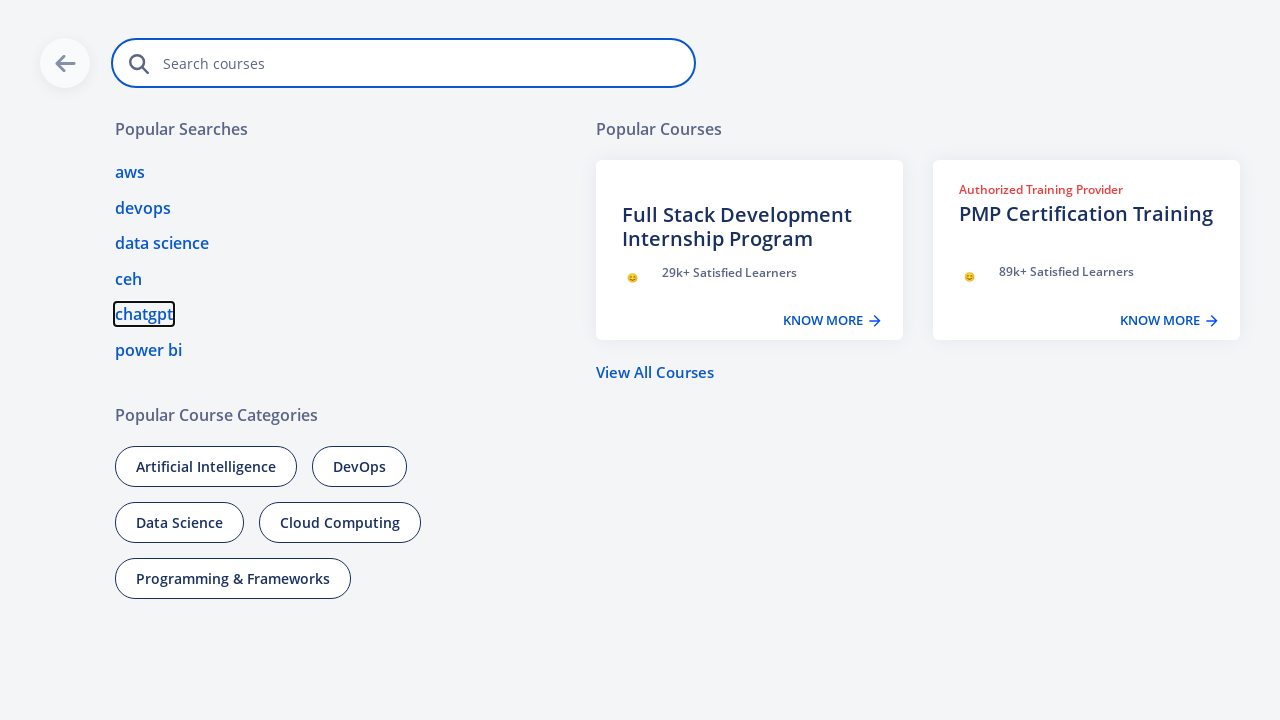

Pressed Enter to select/activate the focused element
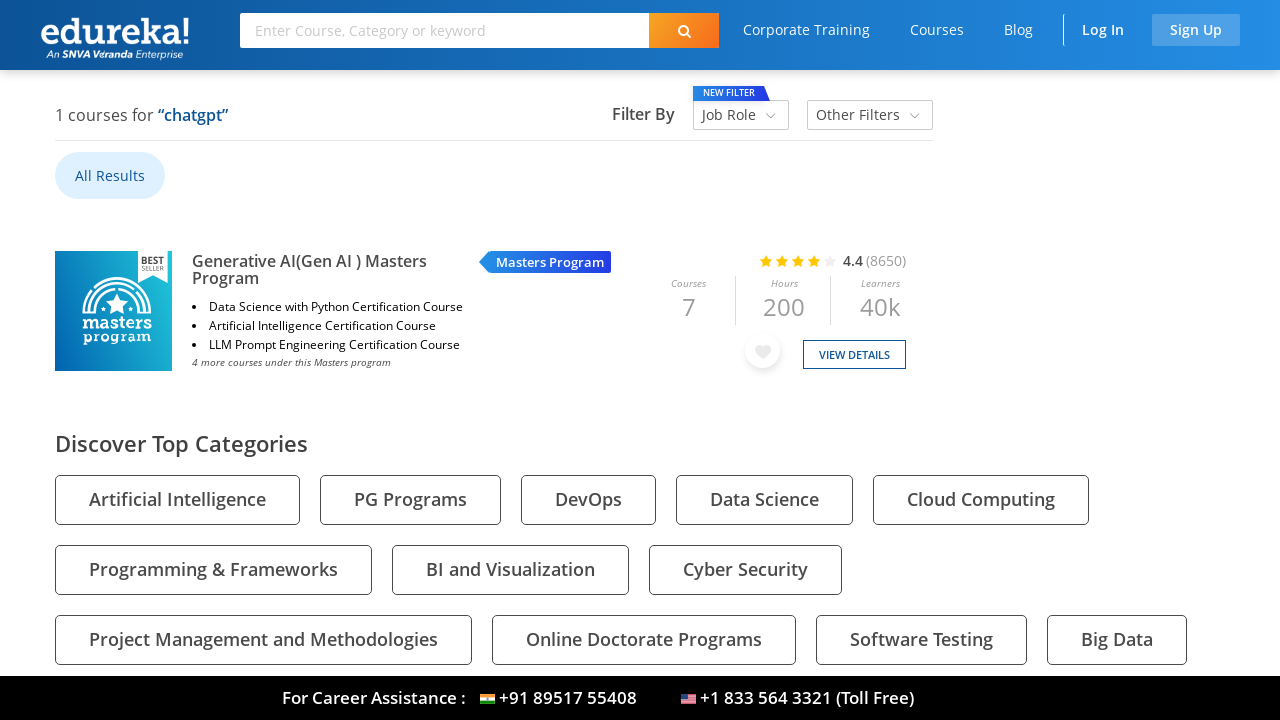

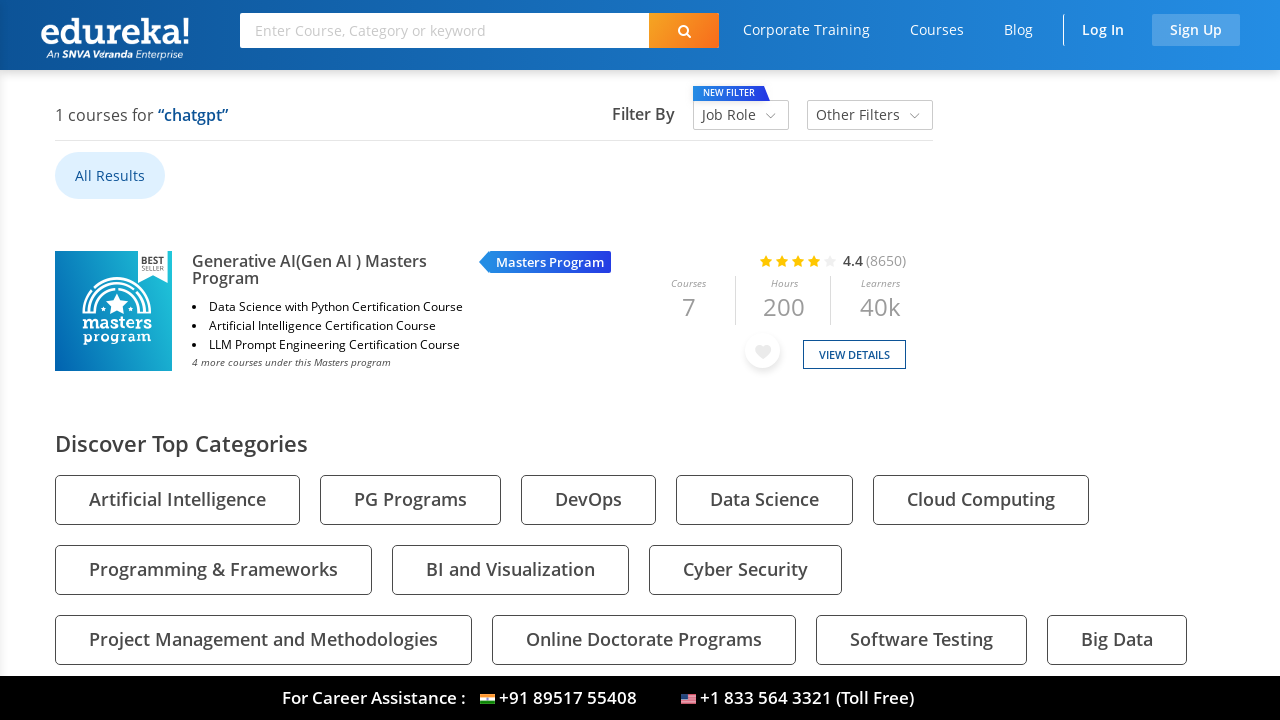